Tests alert handling functionality by triggering alerts and confirming/dismissing them

Starting URL: https://rahulshettyacademy.com/AutomationPractice/

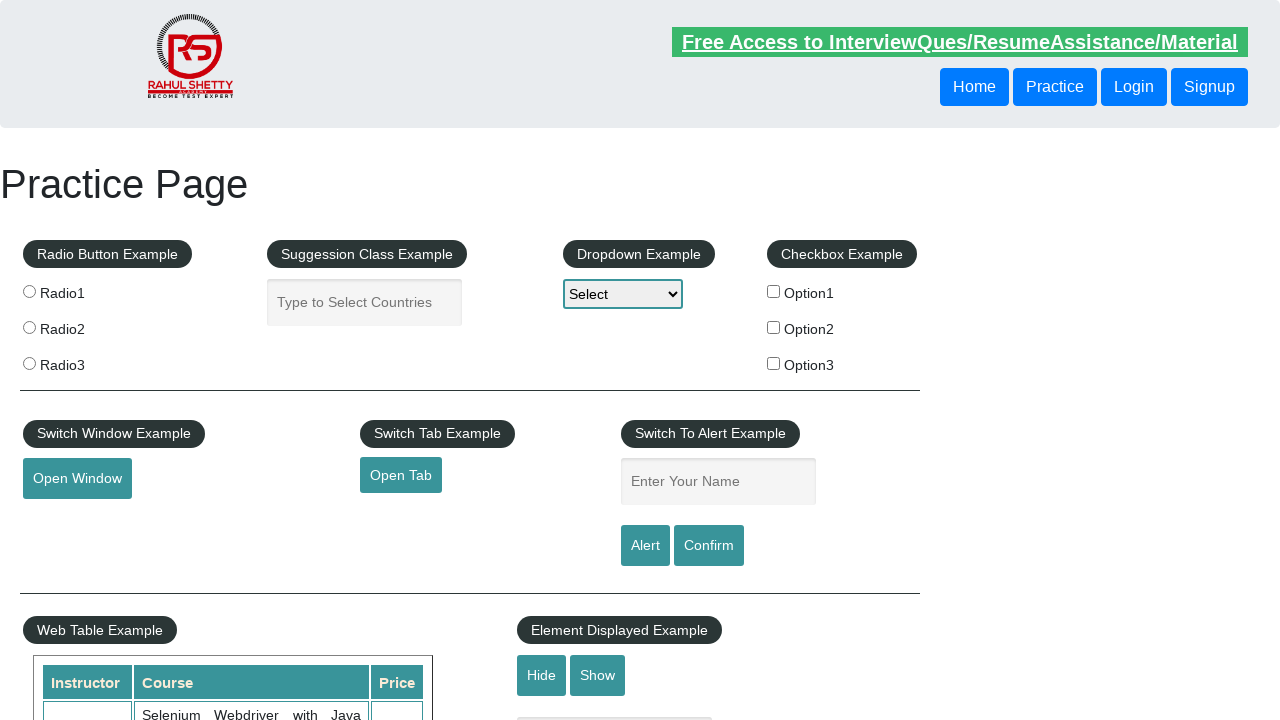

Filled name field with 'Option3' on #name
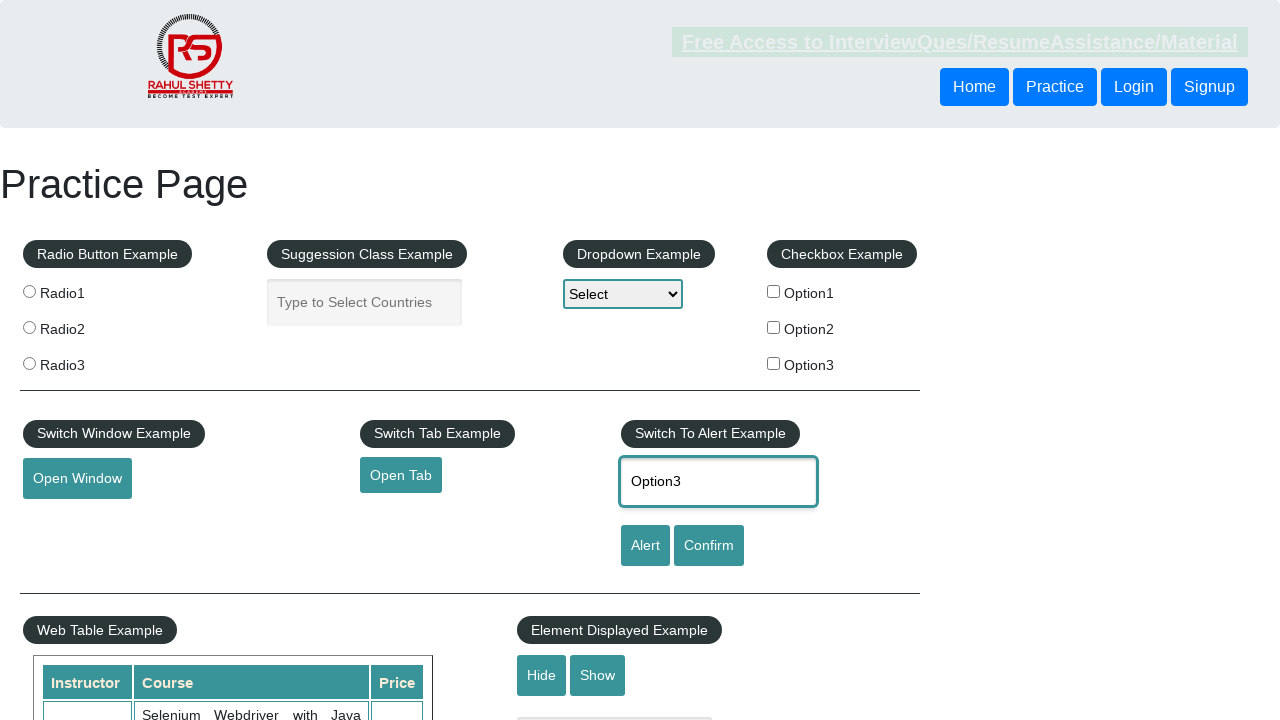

Set up dialog handler to accept alerts
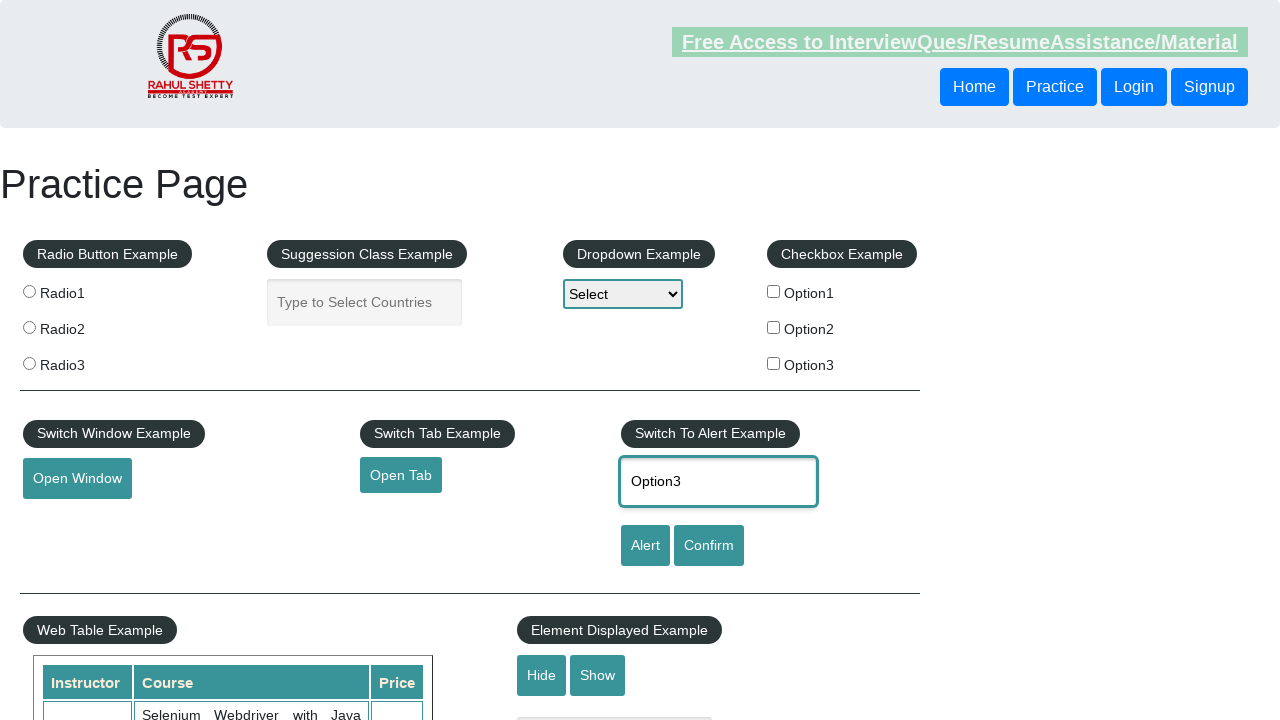

Clicked alert button and accepted the alert at (645, 546) on #alertbtn
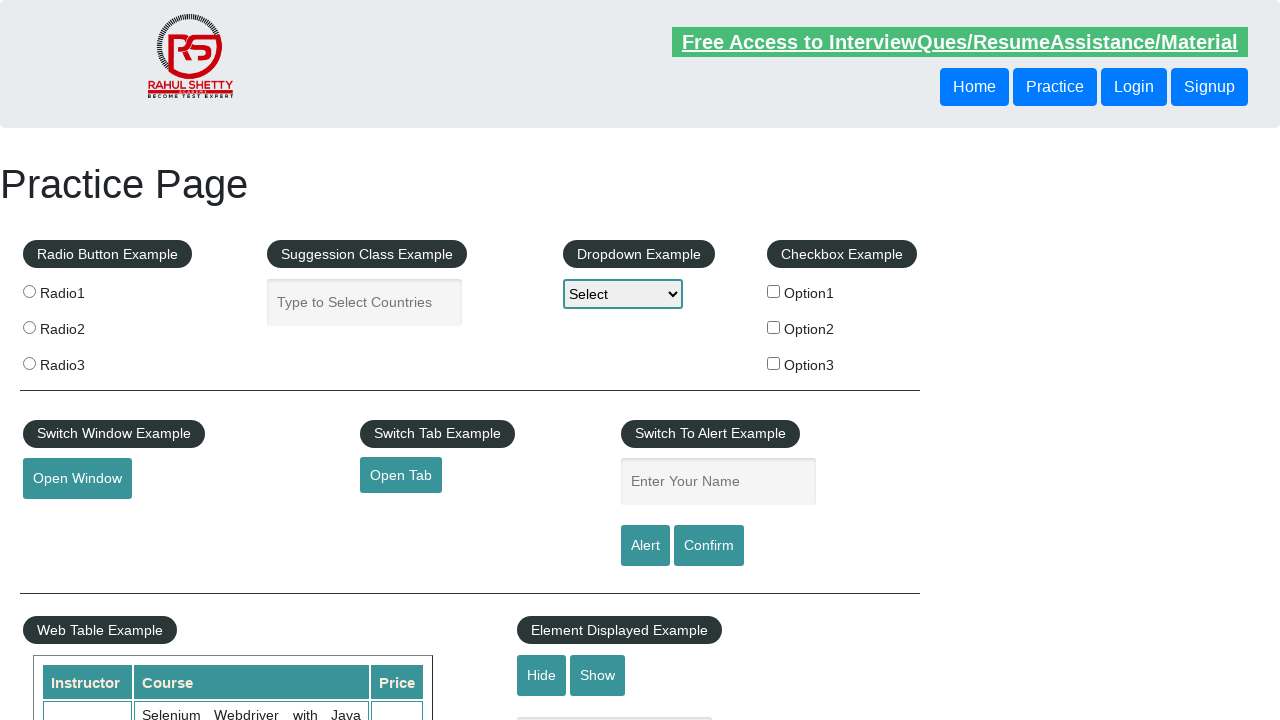

Set up dialog handler to dismiss dialogs
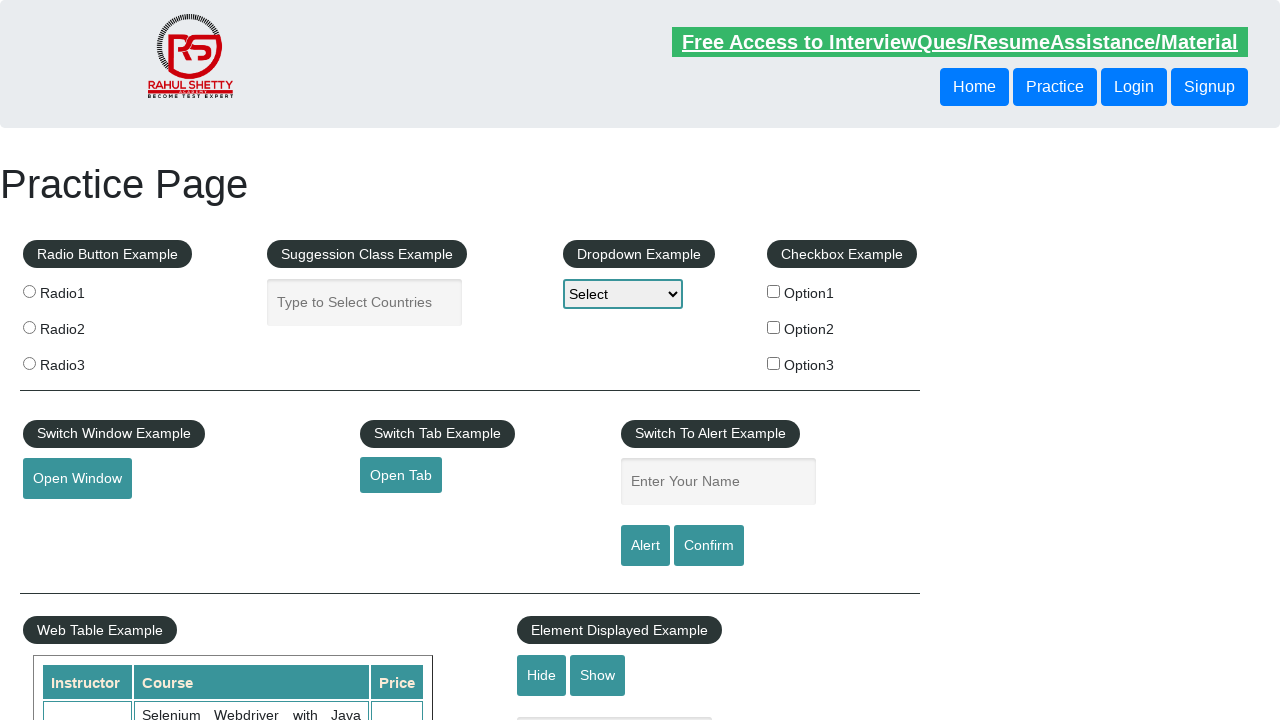

Clicked confirm button and dismissed the confirm dialog at (709, 546) on #confirmbtn
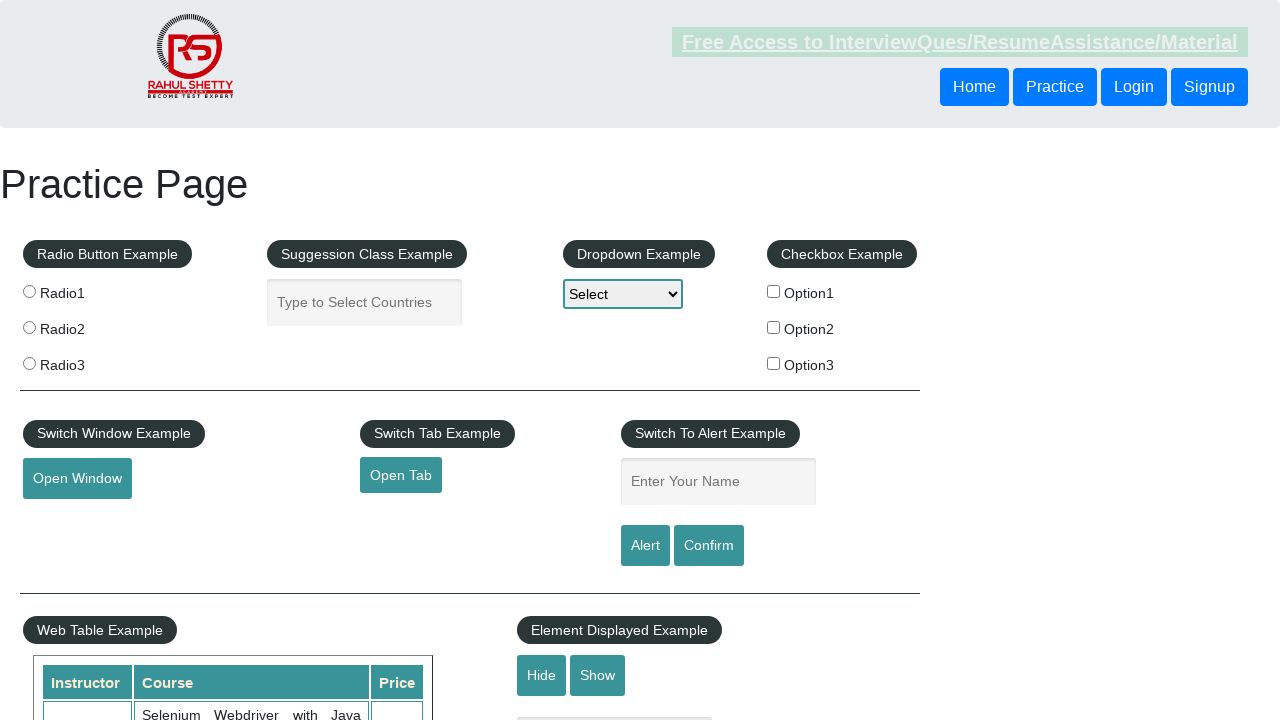

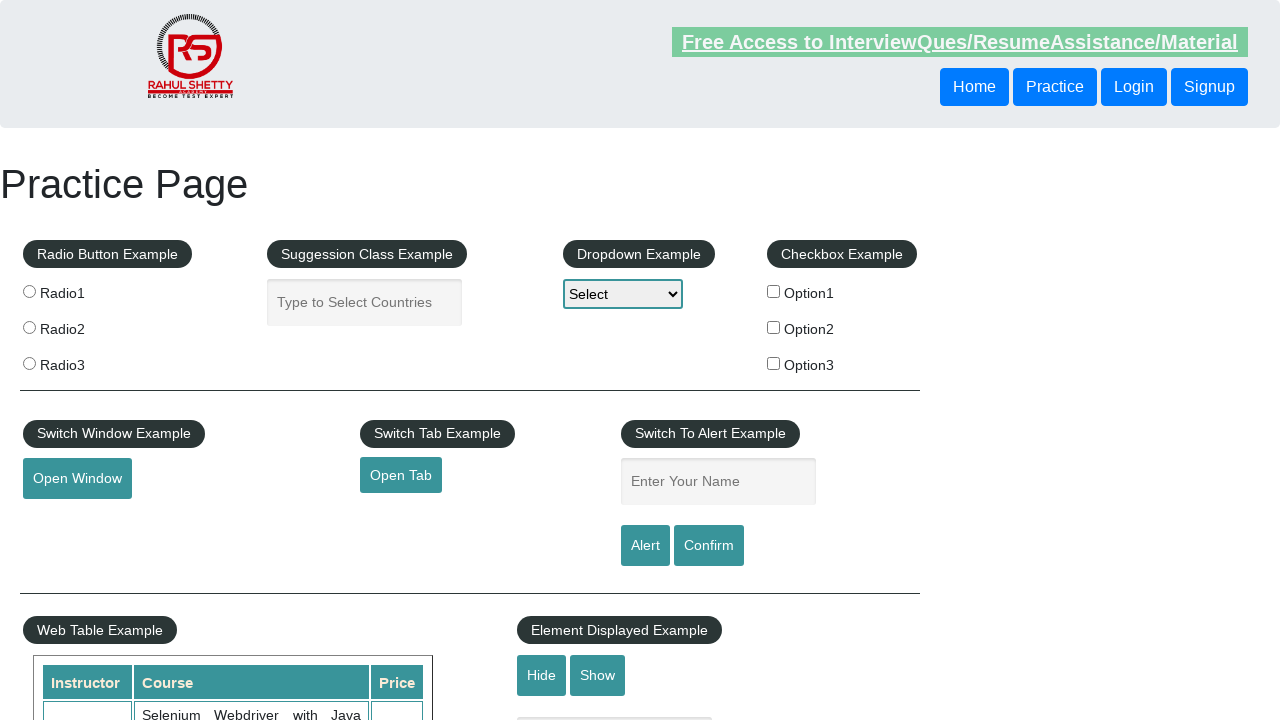